Tests locale manipulation functionality by filling form fields with locale information and formatted currency values

Starting URL: https://paulocoliveira.github.io/mypages/plugins/index.html

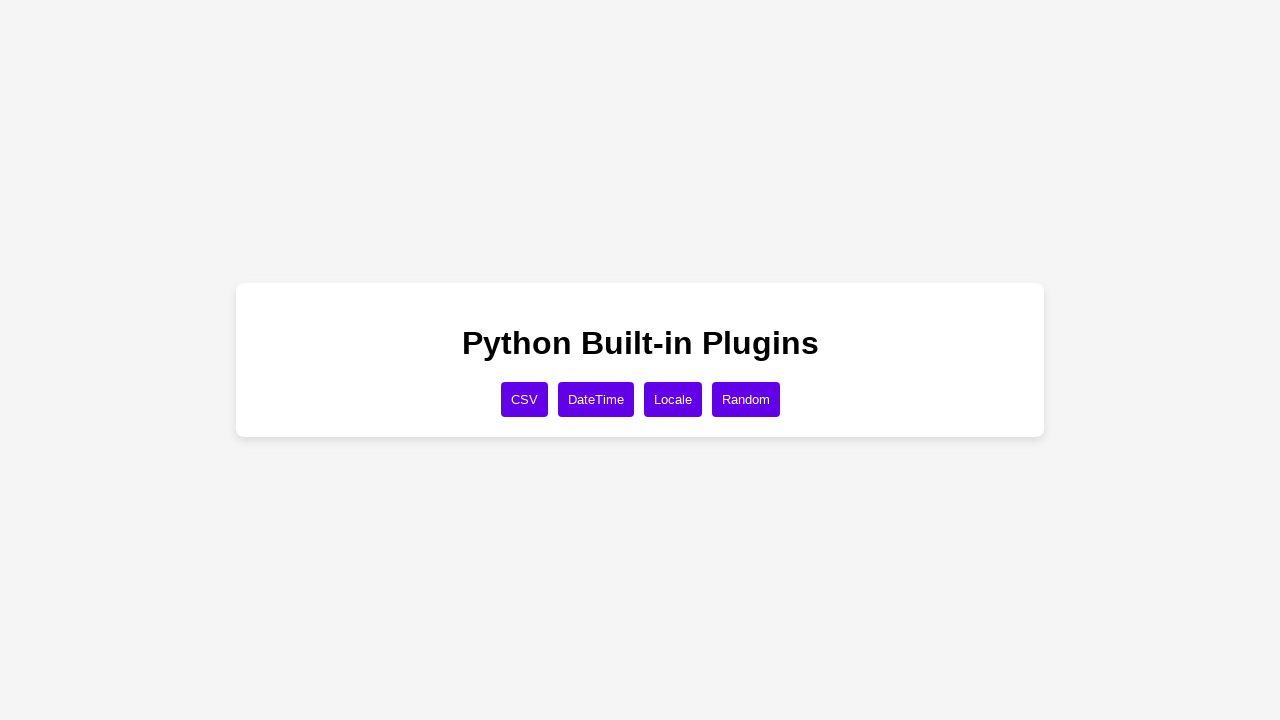

Clicked Locale button at (672, 399) on xpath=//button[text()='Locale']
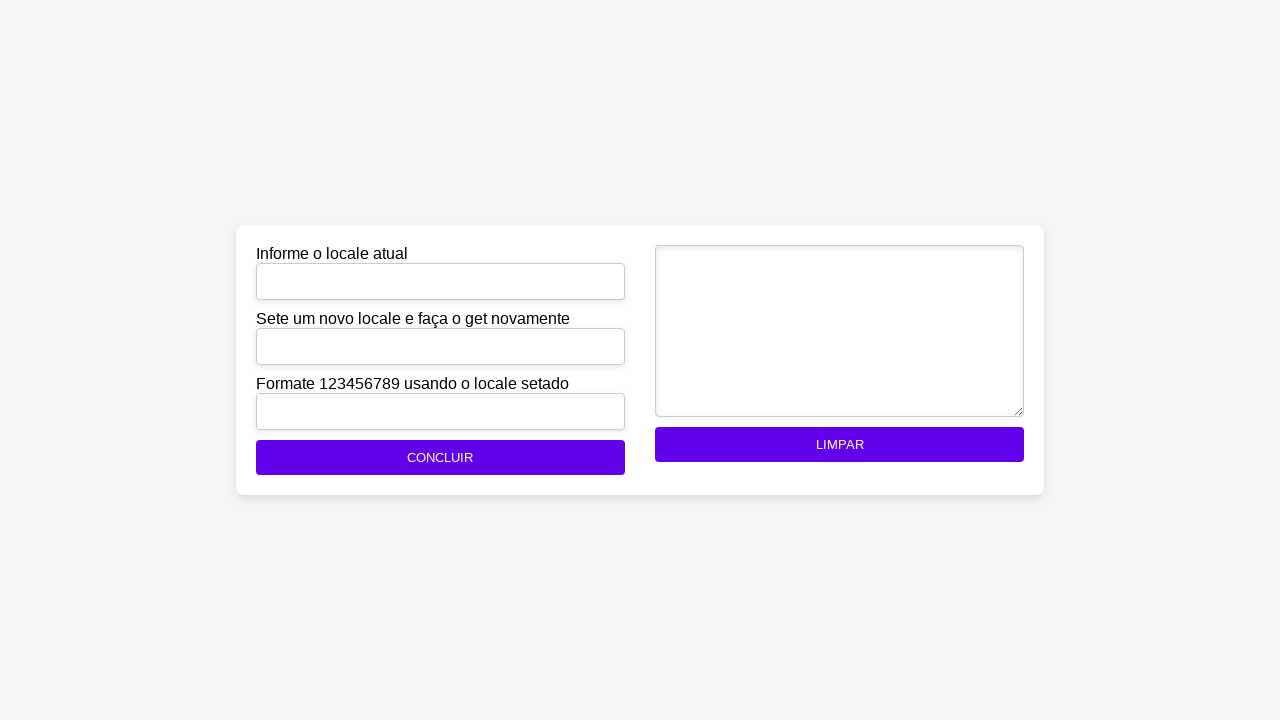

Filled current locale field with ('en_US', 'UTF-8') on #current_locale
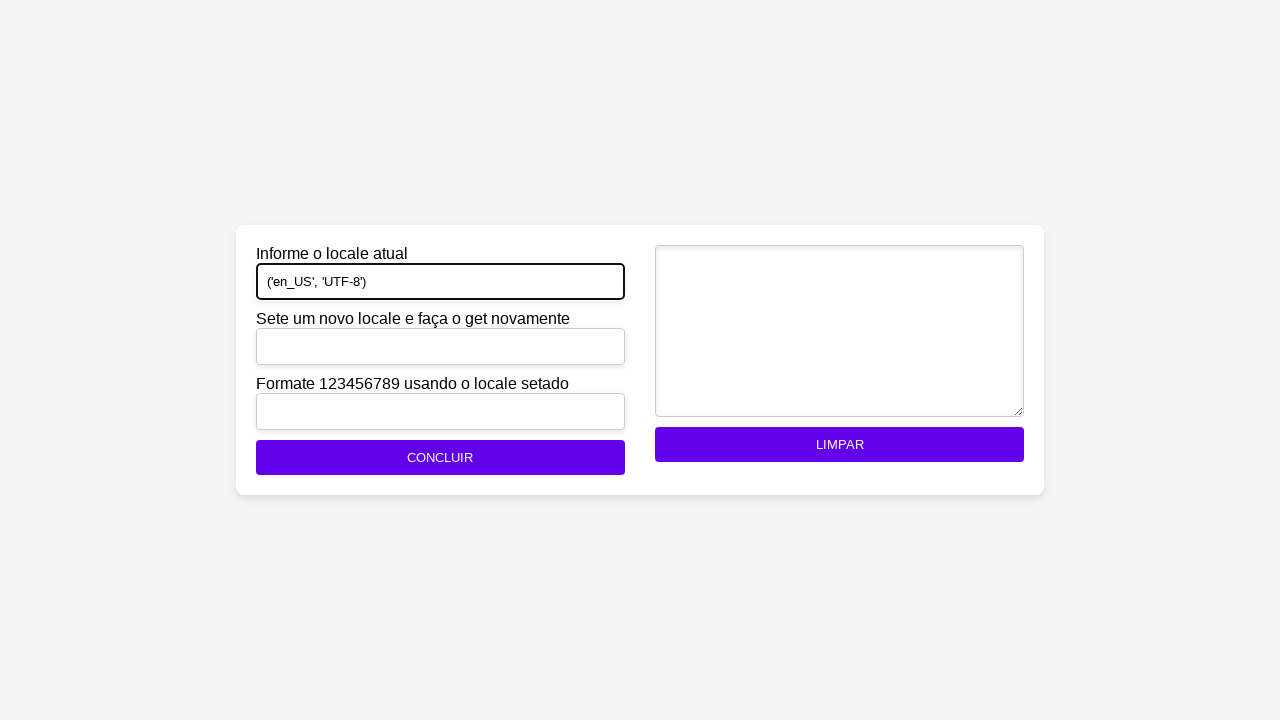

Filled new locale field with ('es_ES', 'UTF-8') on #new_locale
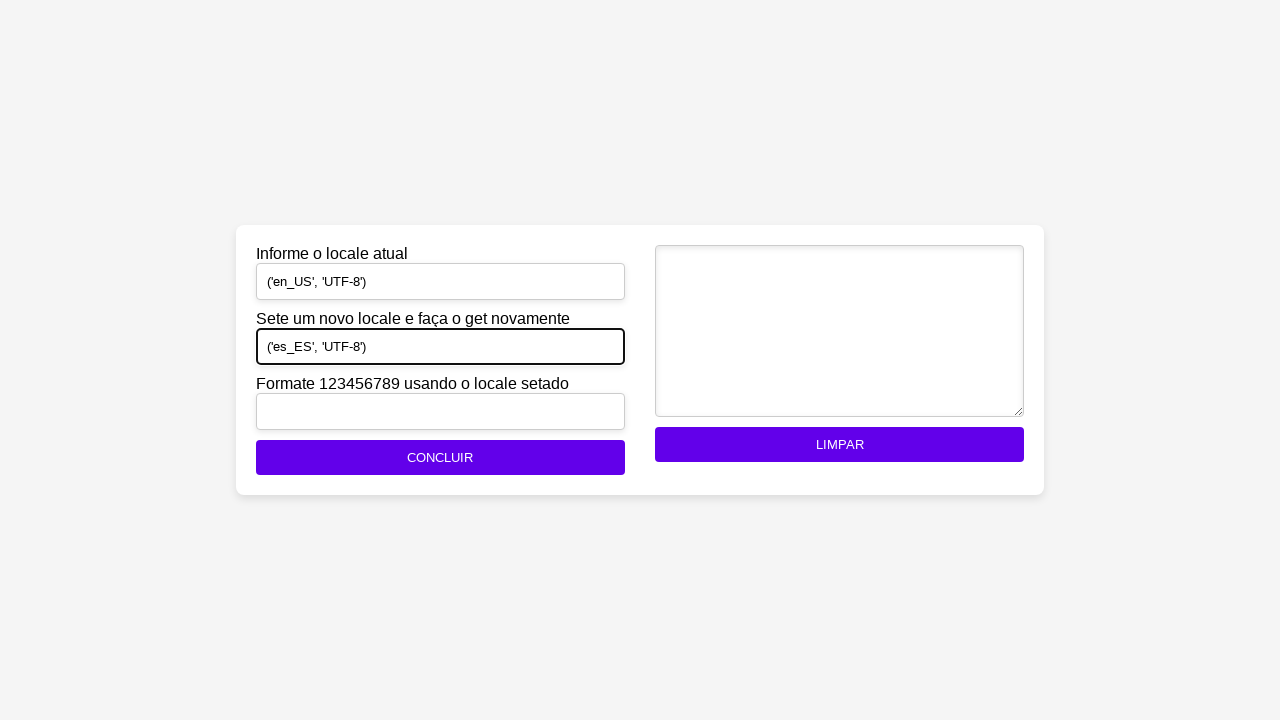

Filled formatted number field with currency value '123.456.789,00 €' on #formatted_number
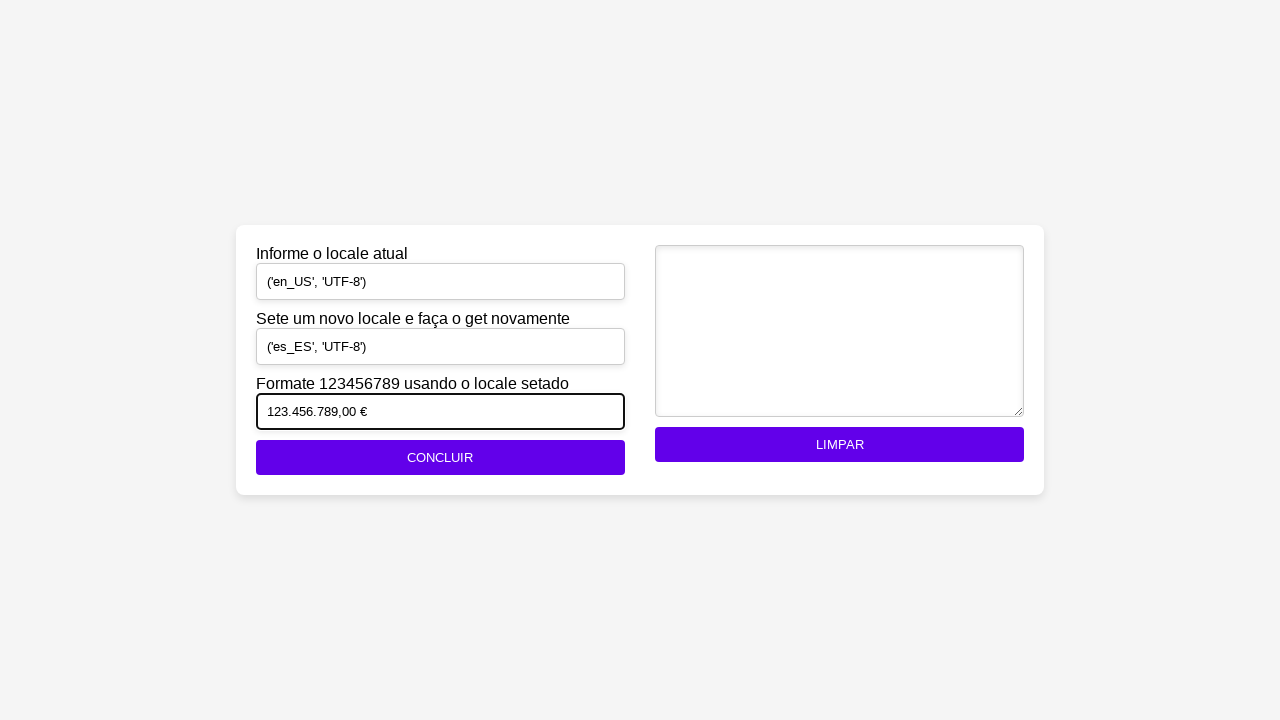

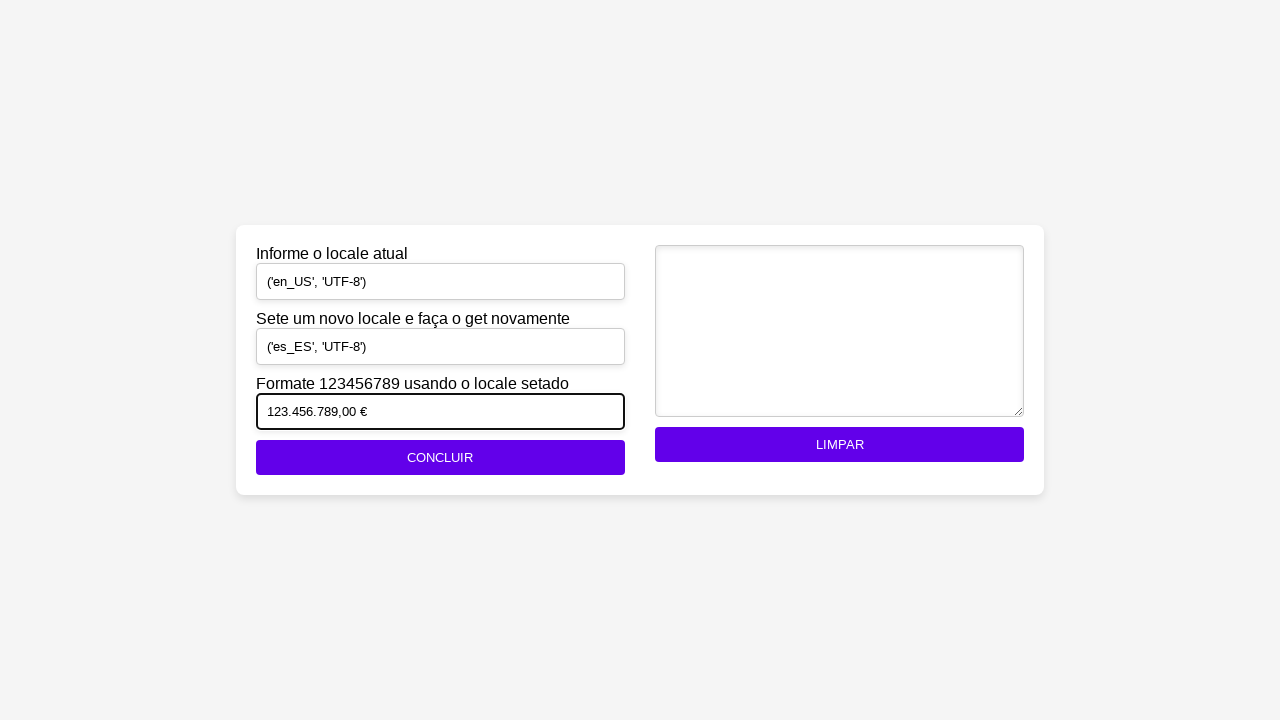